Tests interaction with a country dropdown on the OrangeHRM free trial form by accessing dropdown options and their attributes

Starting URL: https://www.orangehrm.com/en/try-it-free

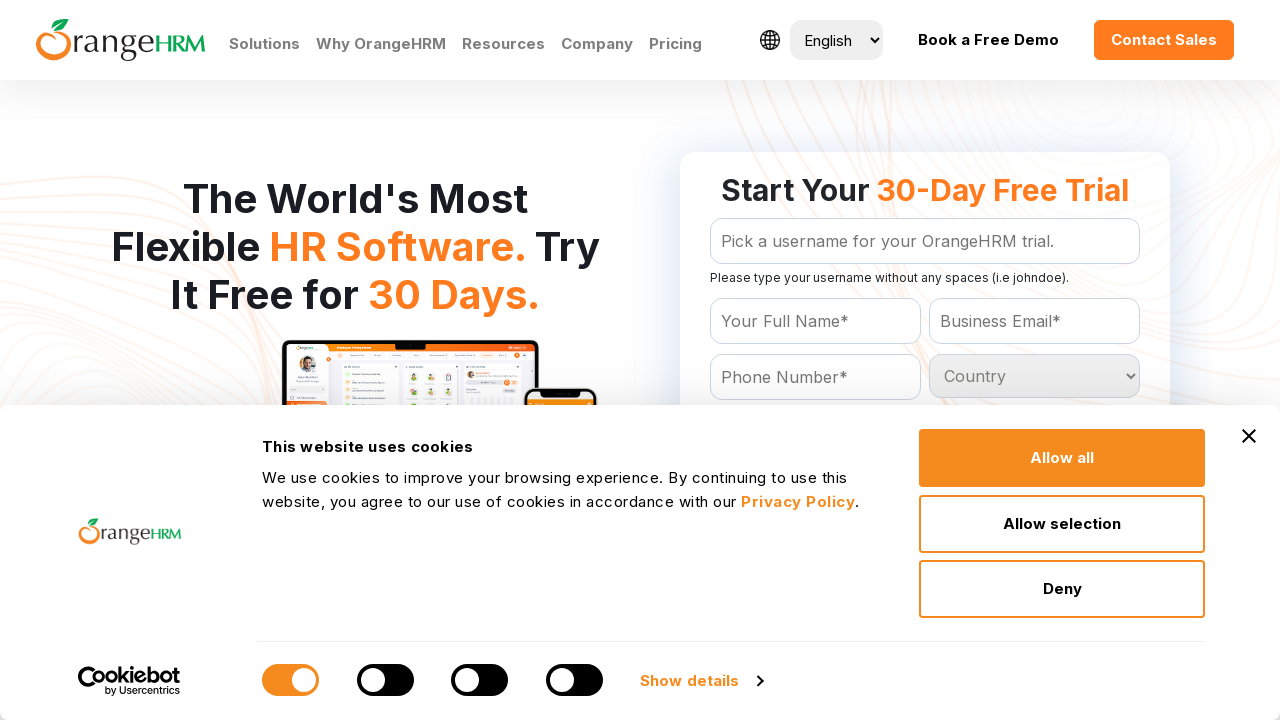

Waited 1000ms for page to load
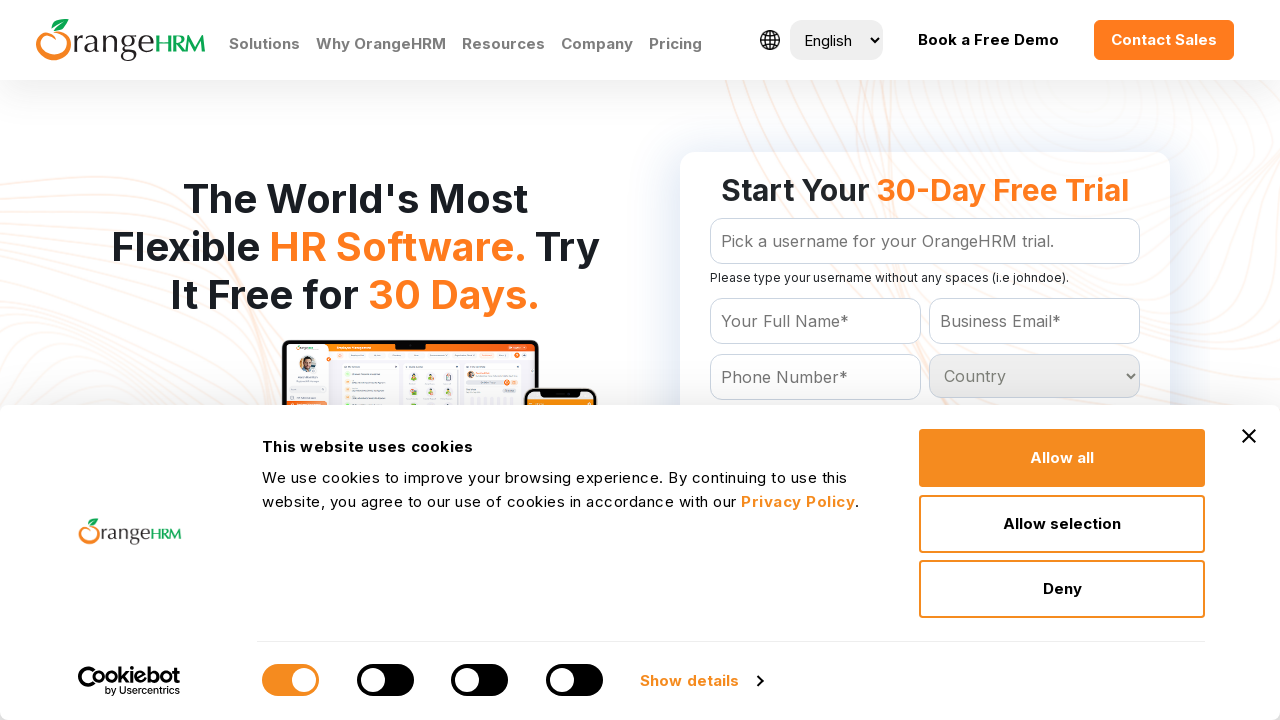

Located country dropdown element with ID 'Form_getForm_Country'
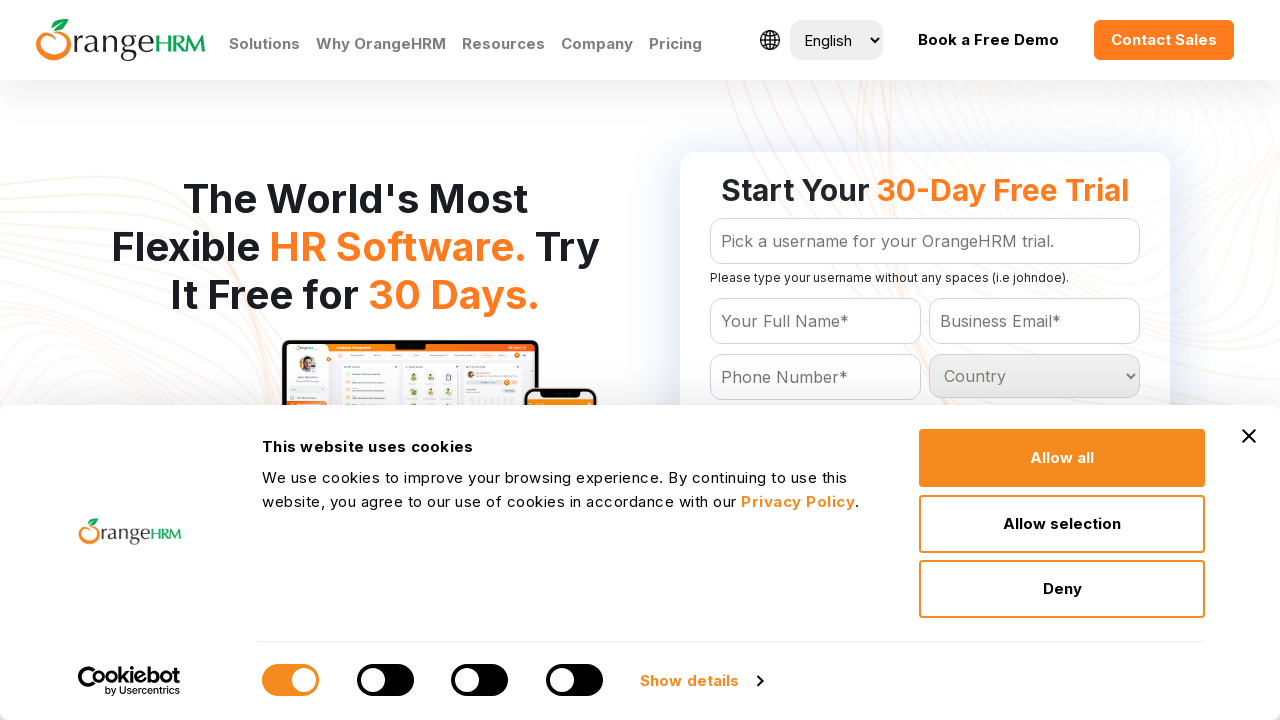

Retrieved all dropdown options - found 233 options
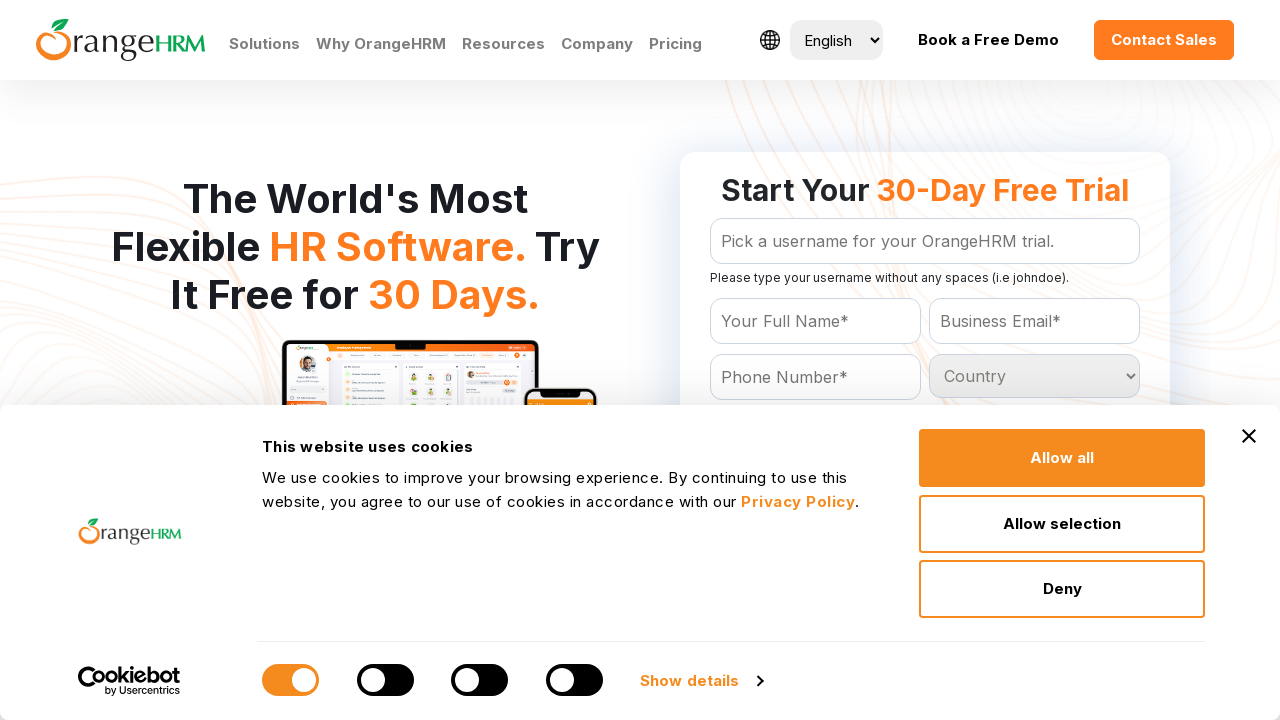

Verified that country dropdown contains options
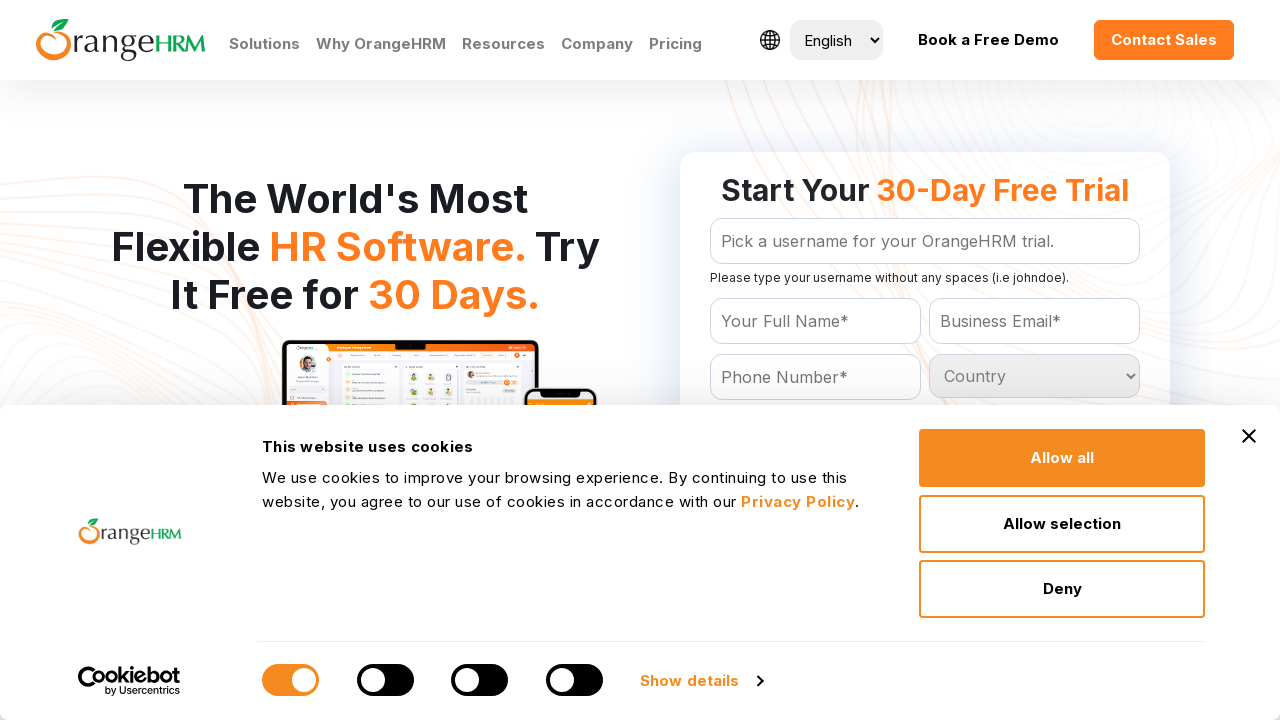

Selected option at index 5 from country dropdown on #Form_getForm_Country
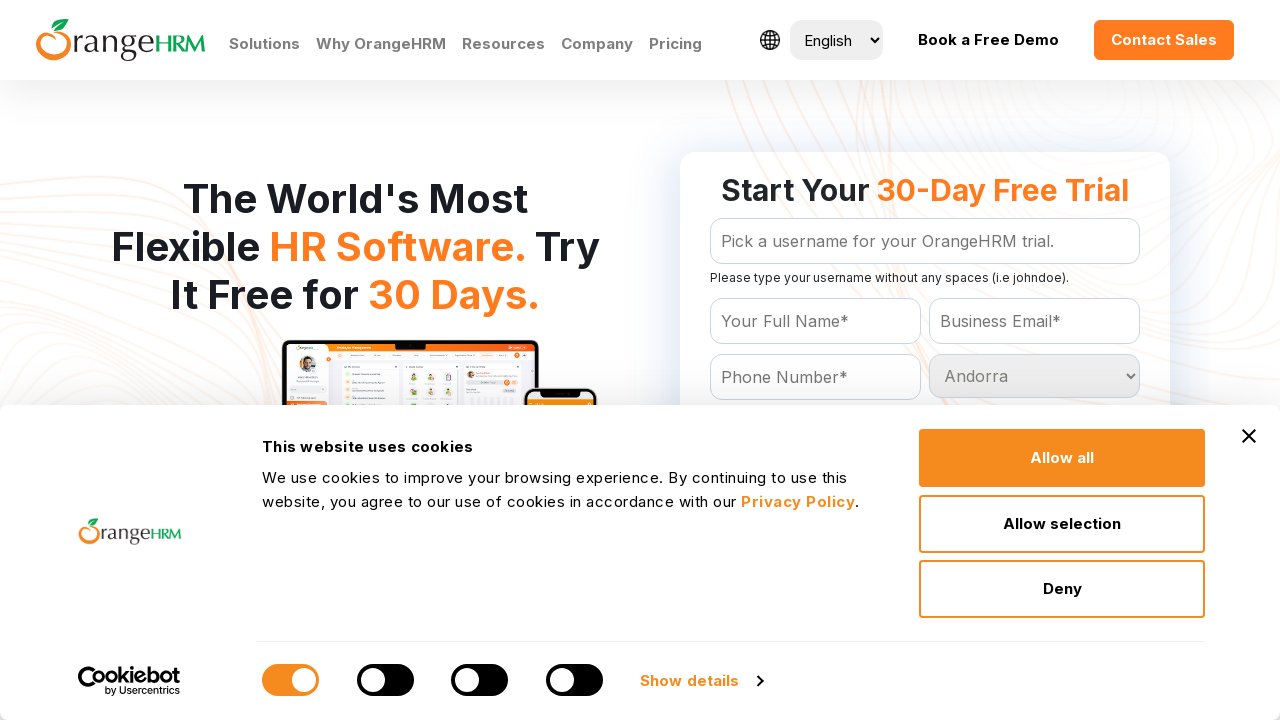

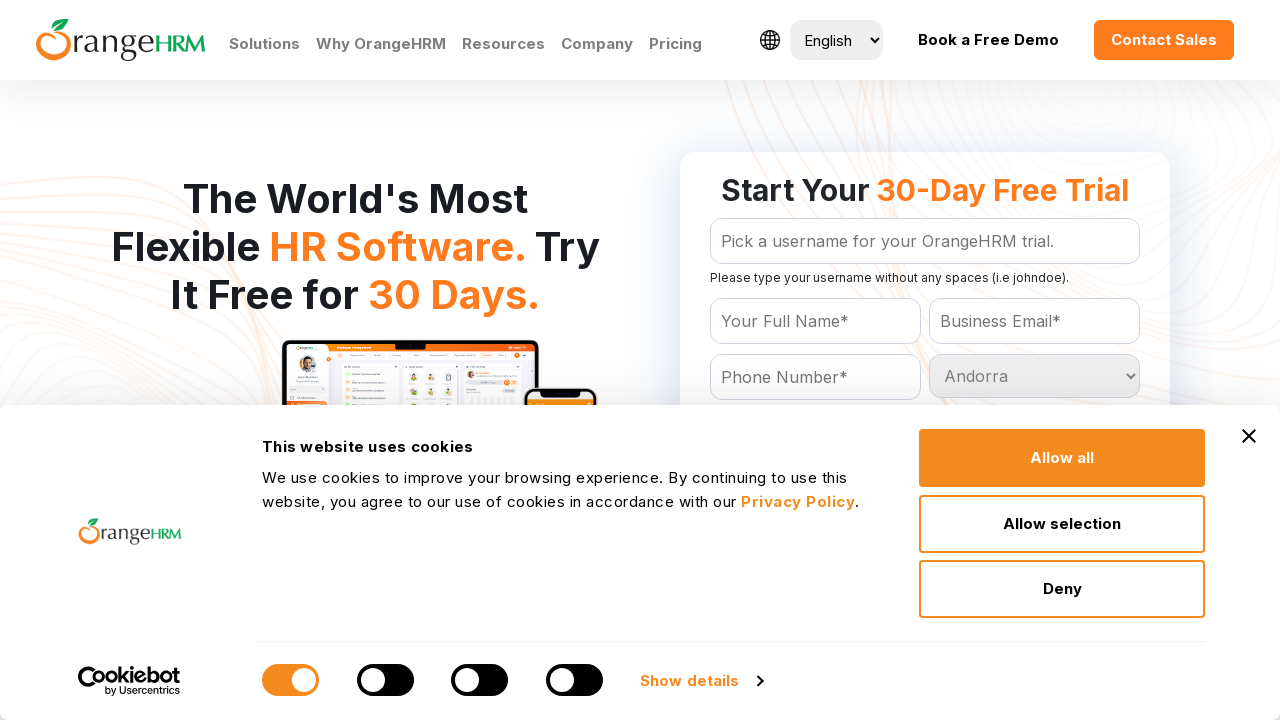